Tests navigation flow from Home page to Club page by clicking navigation links and verifying the page transitions correctly

Starting URL: https://ccri-cyberknights.github.io/page/#/home

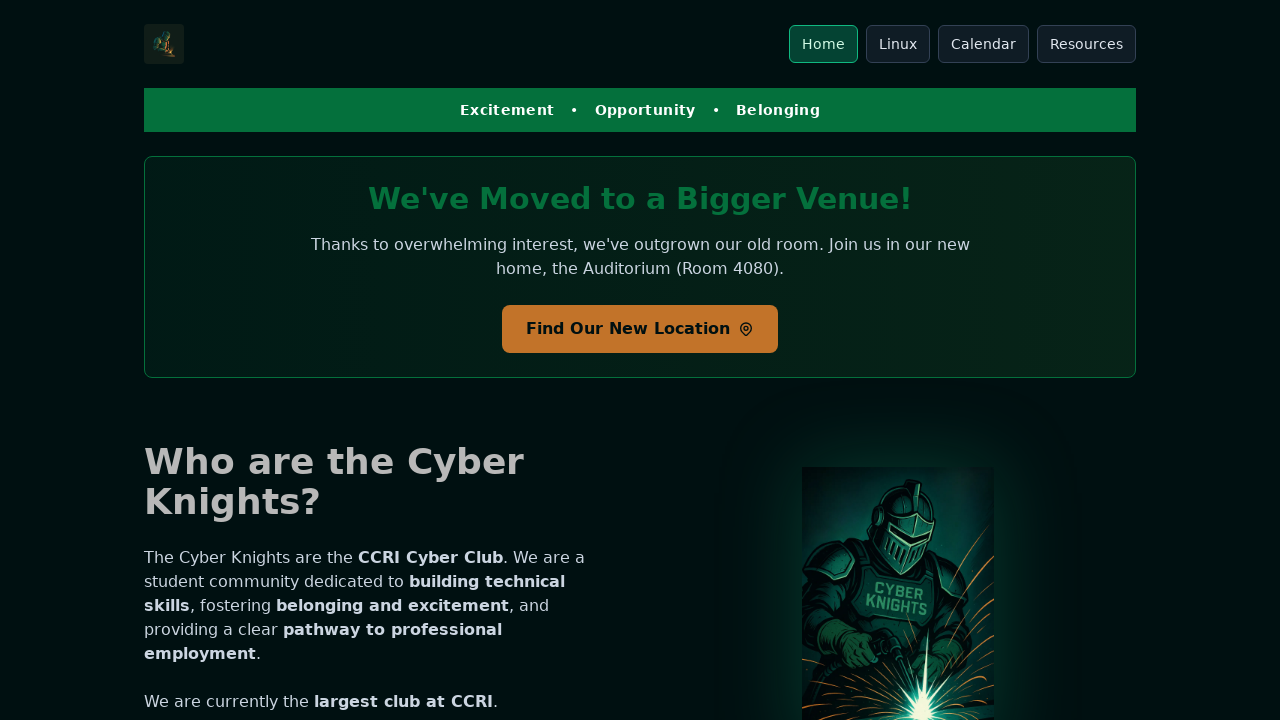

Waited for #app selector to load
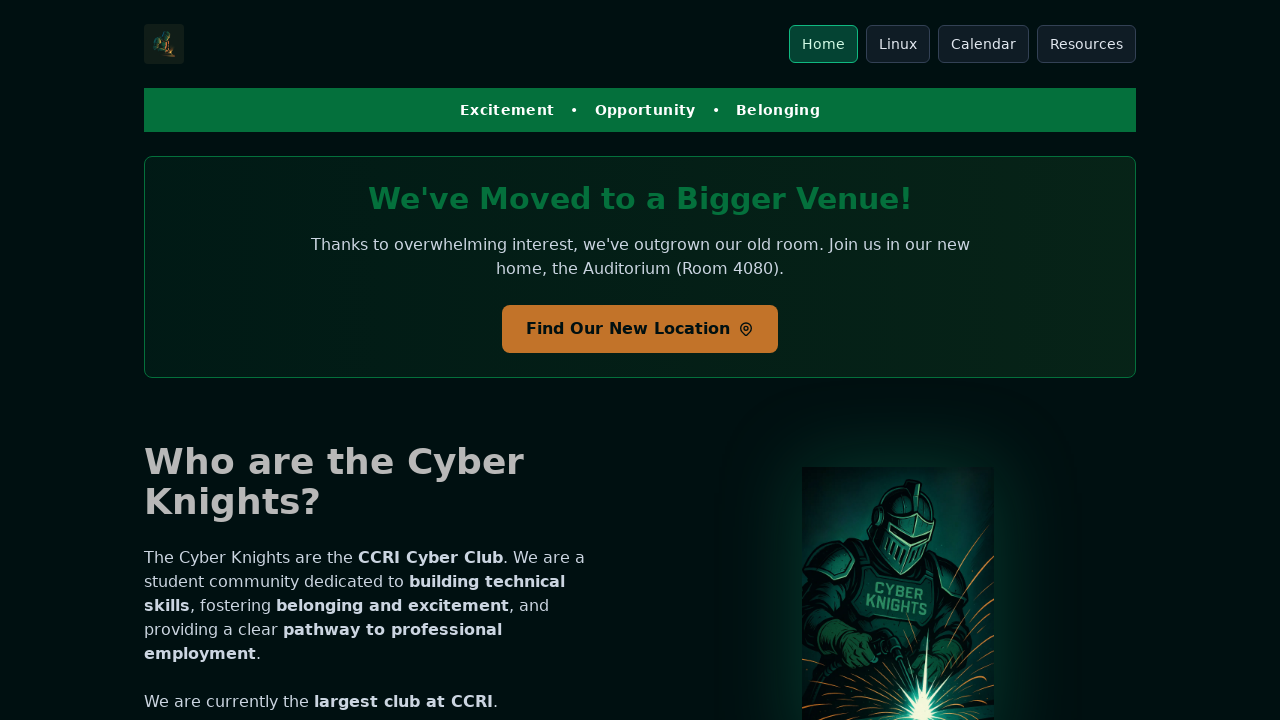

Waited 3 seconds for page to fully render
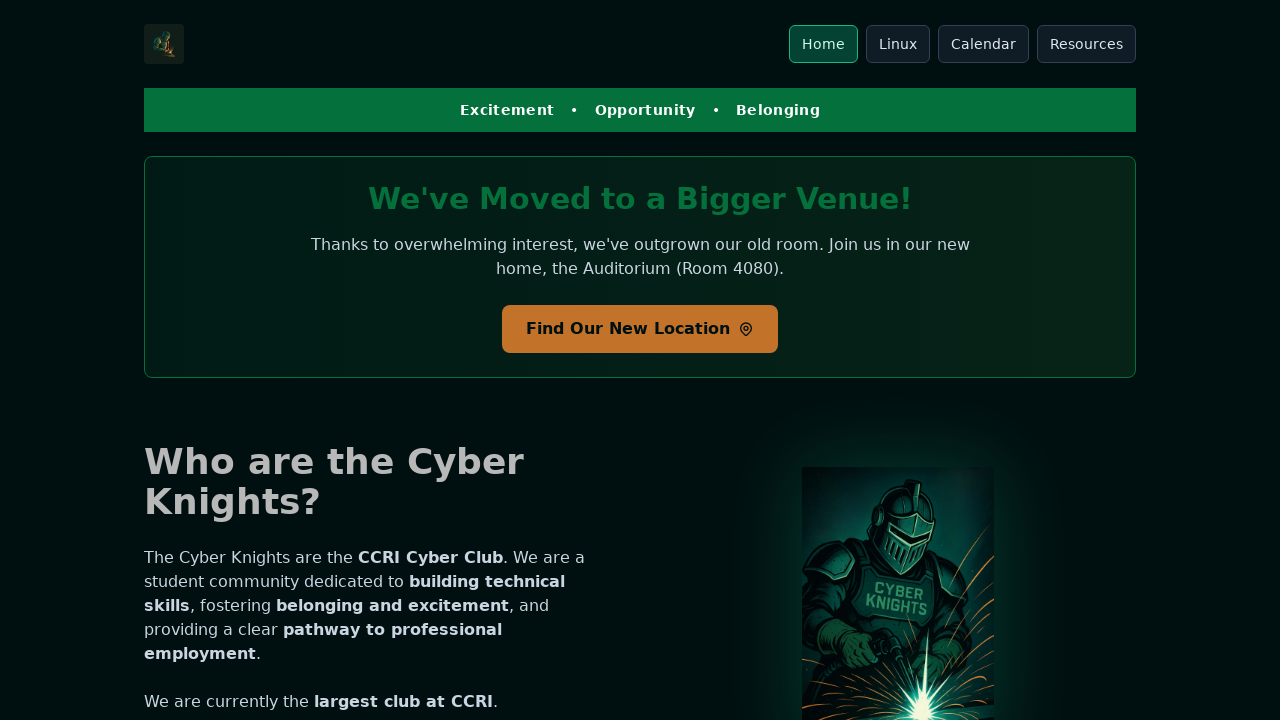

Clicked on Club navigation link at (221, 393) on a:has-text('Club')
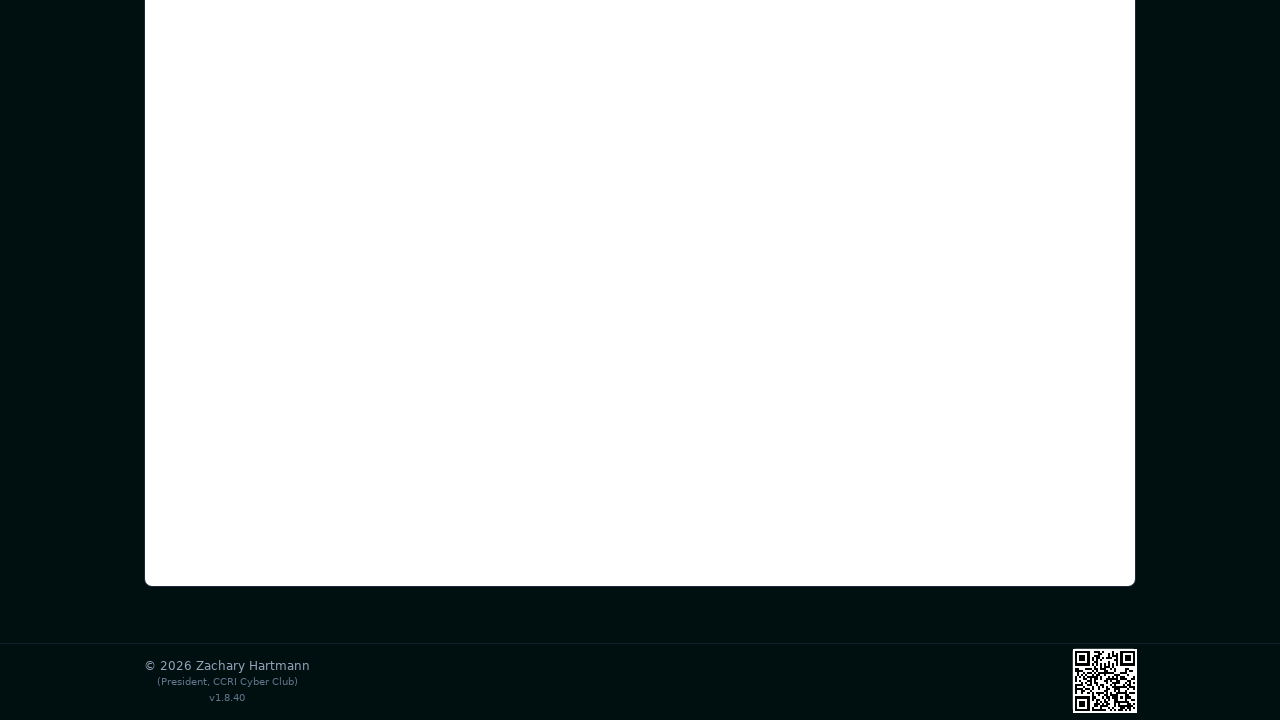

Waited 3 seconds for Club page to load
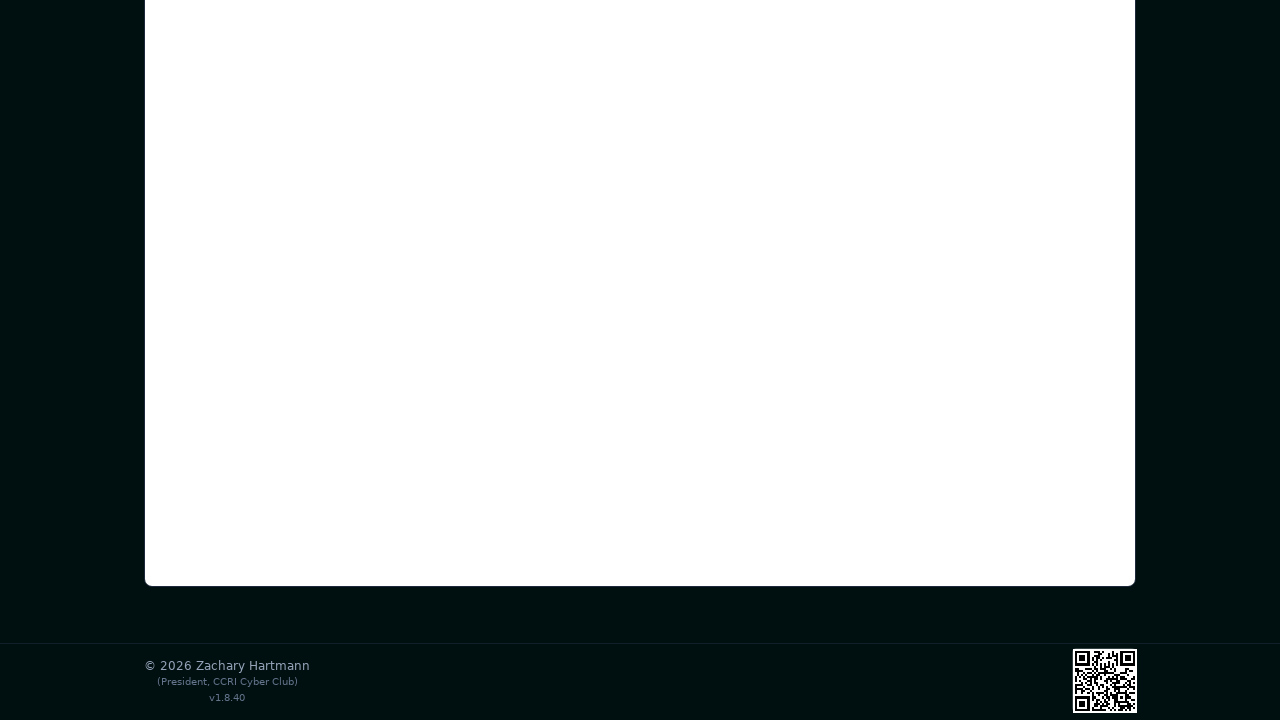

Verified Club page loaded by checking #app selector
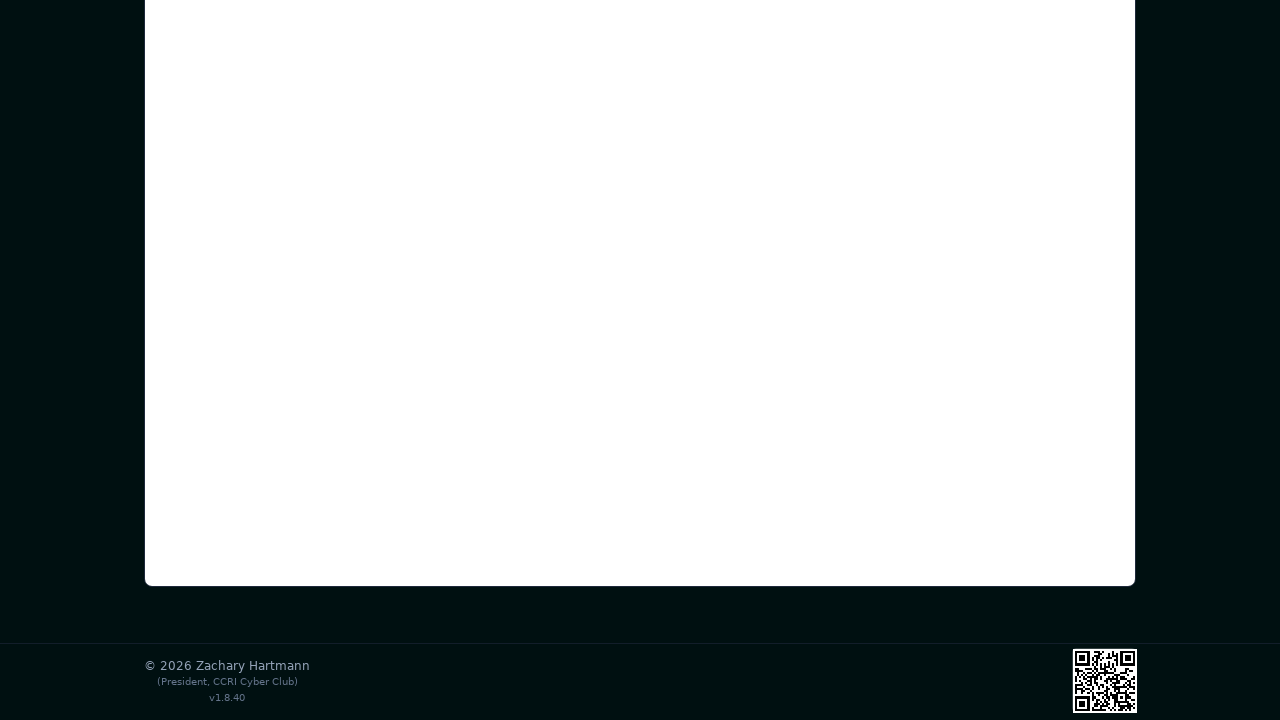

Clicked on Resources navigation link at (1086, 44) on a:has-text('Resources')
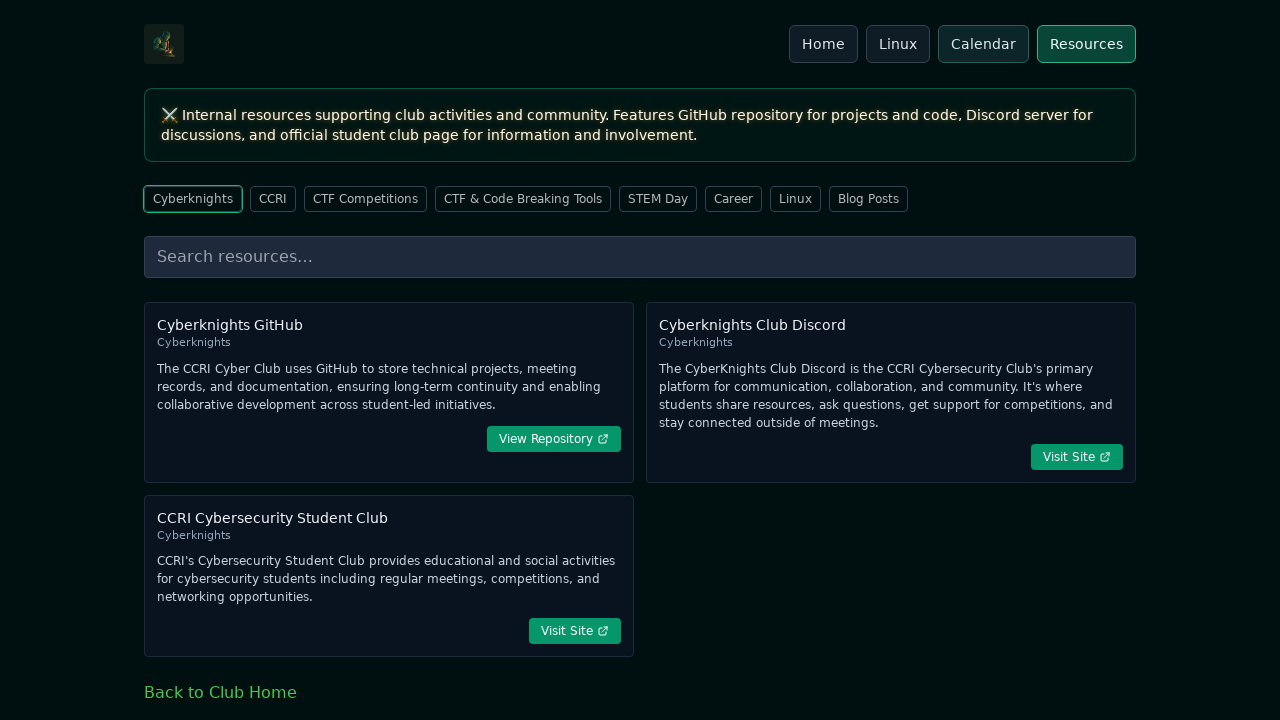

Waited 3 seconds for Resources page to load
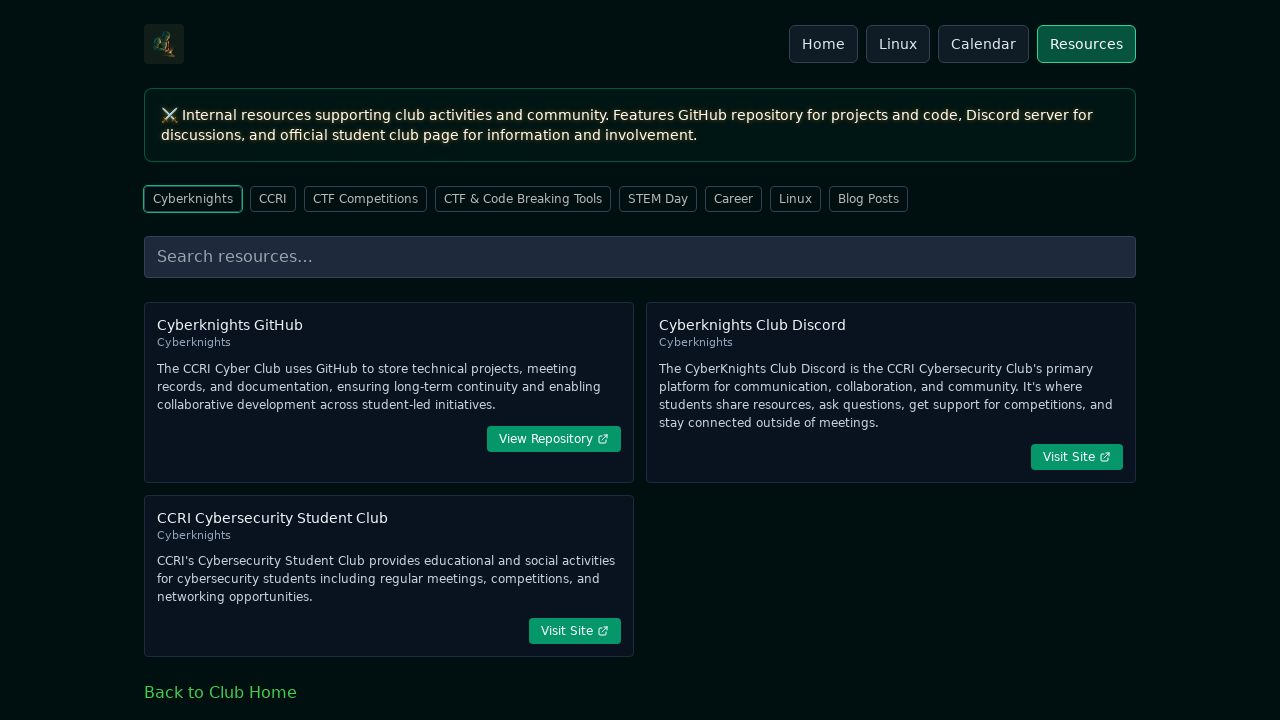

Verified Resources page loaded by checking #app selector
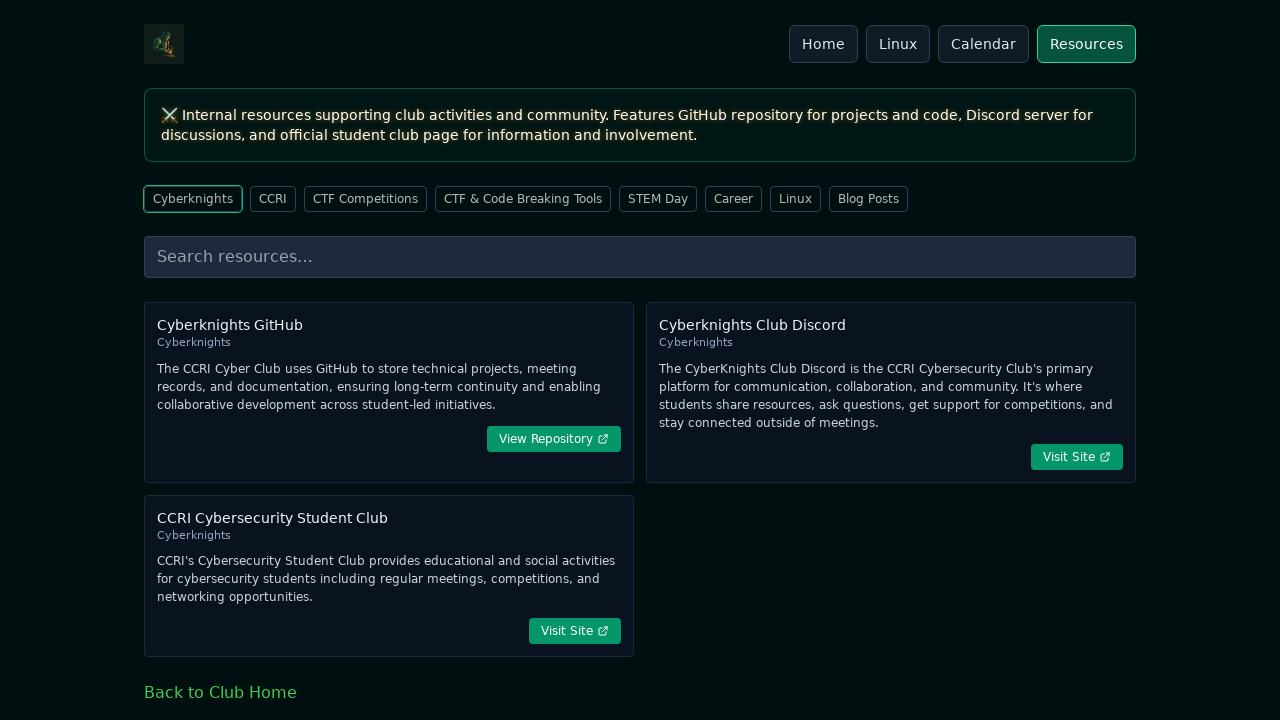

Clicked on Linux resources link at (898, 44) on a:has-text('Linux')
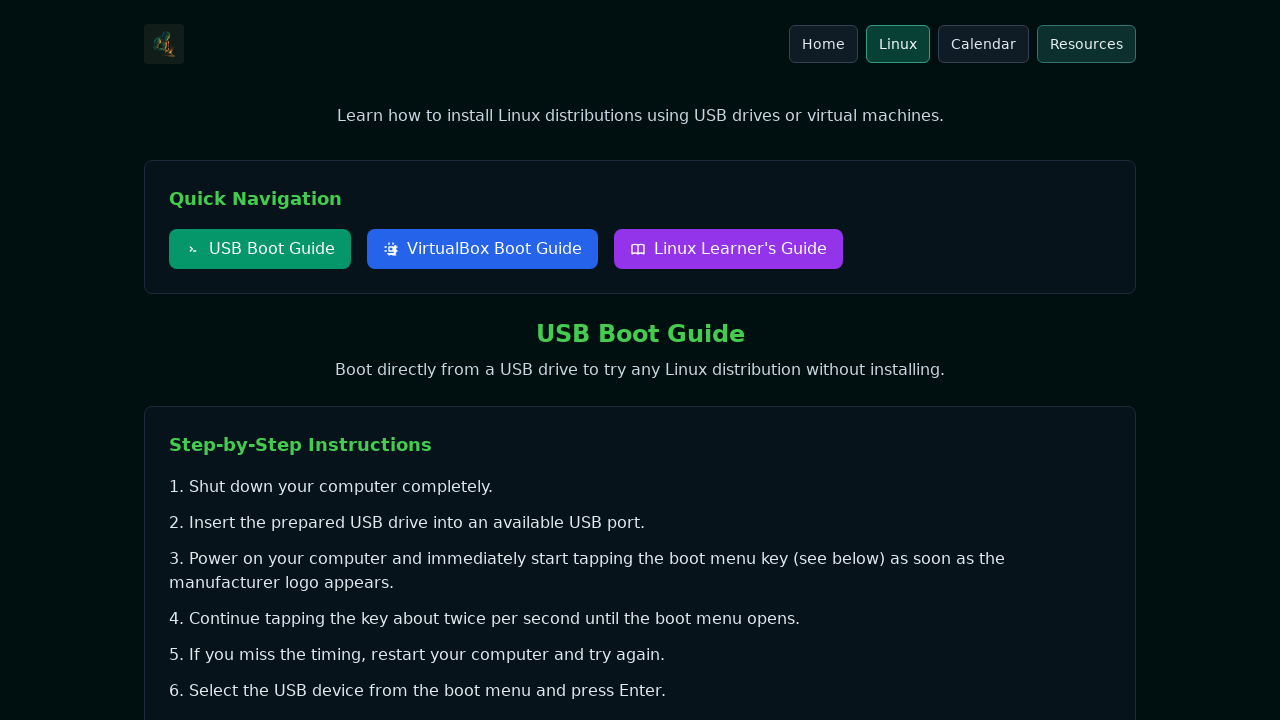

Waited 3 seconds for Linux resources page to load
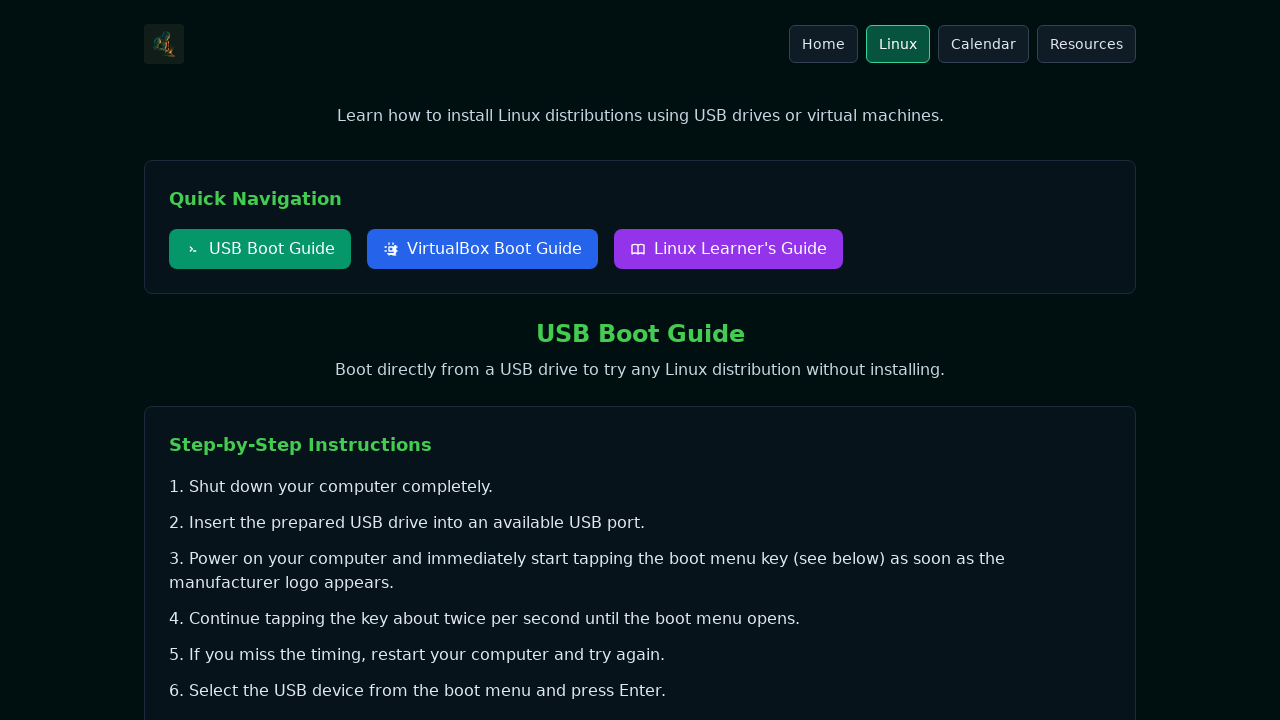

Verified Linux resources page loaded by checking #app selector
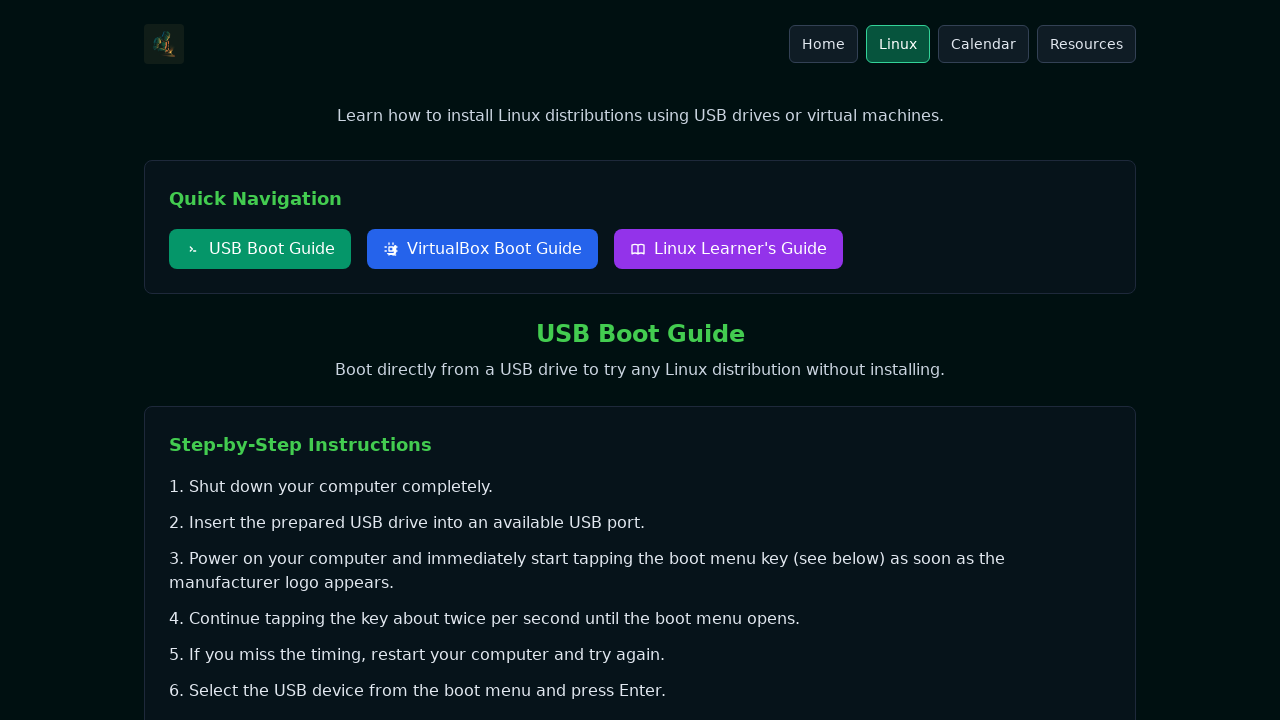

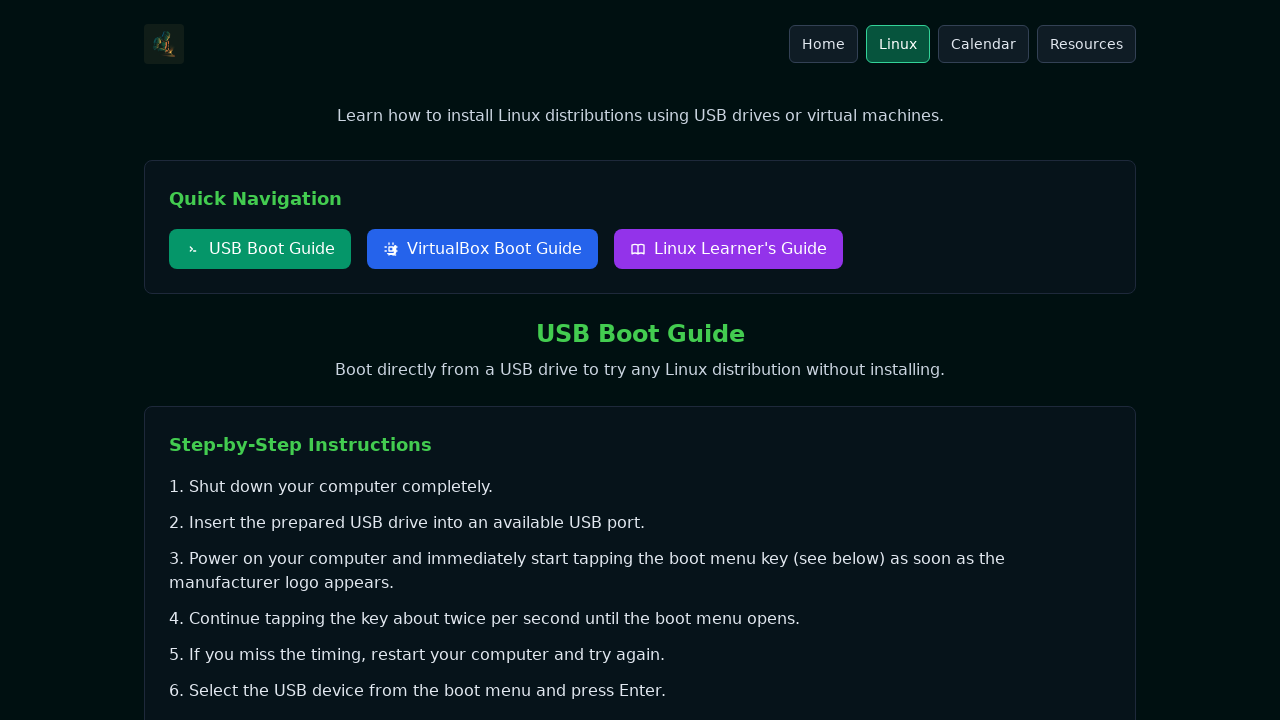